Tests jQuery UI sortable functionality by dragging and dropping the first item to the fifth position in a sortable list

Starting URL: http://jqueryui.com/

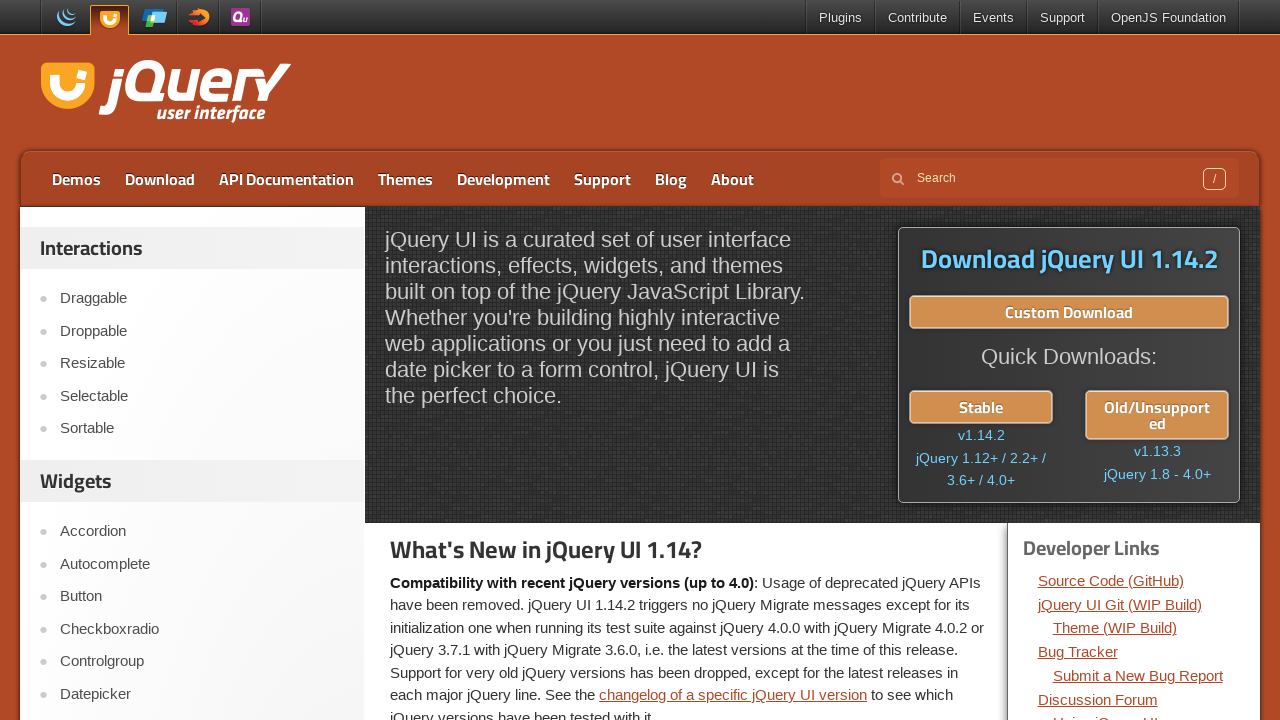

Clicked on the Sortable link at (202, 429) on text=Sortable
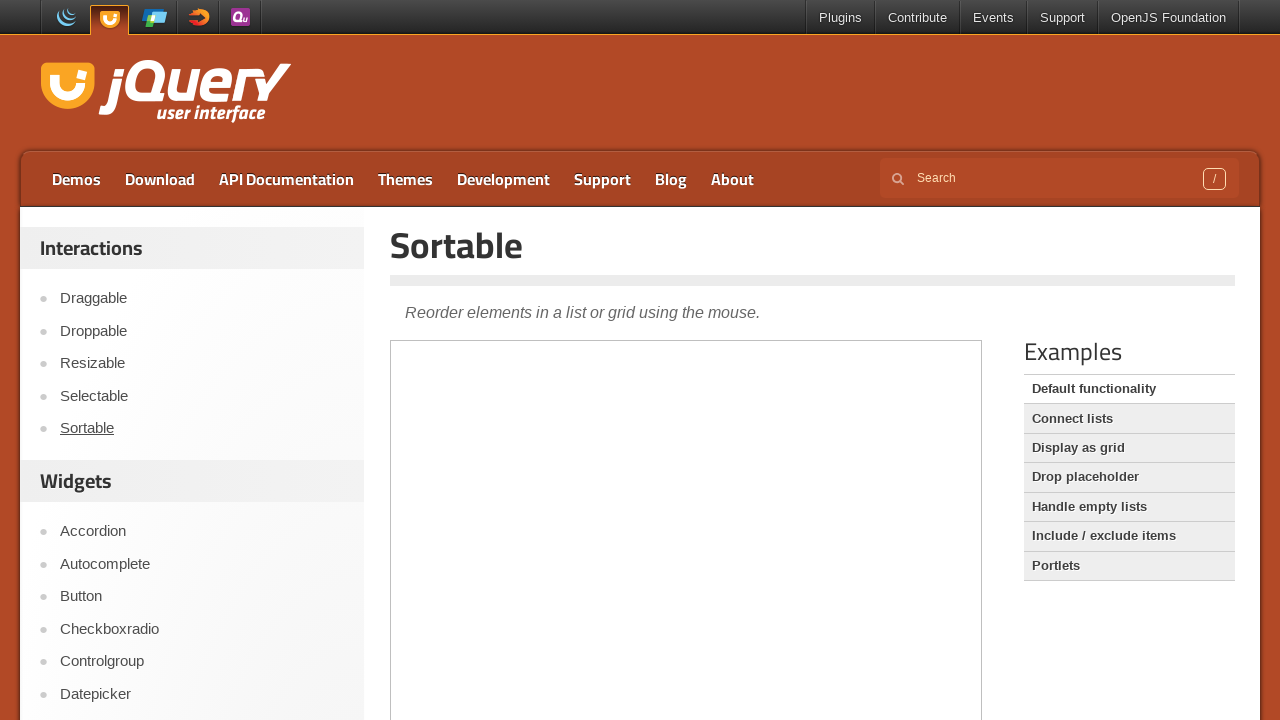

Located demo iframe
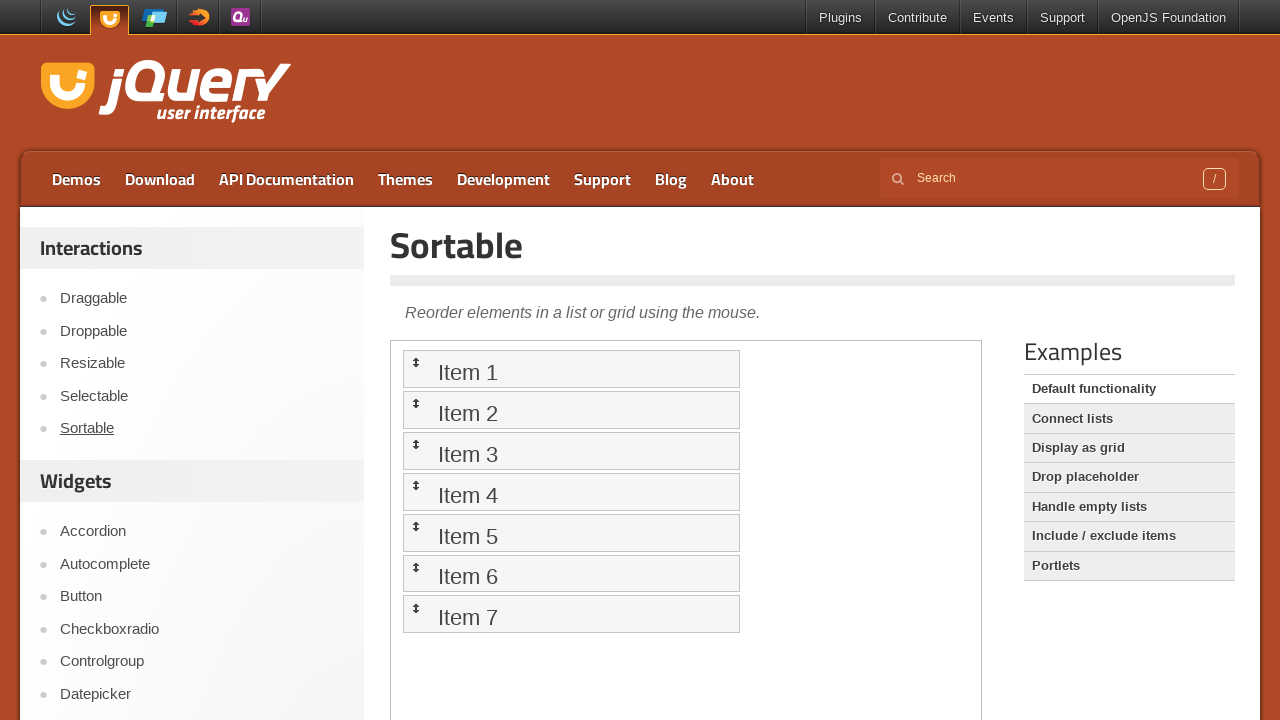

Located first item in sortable list
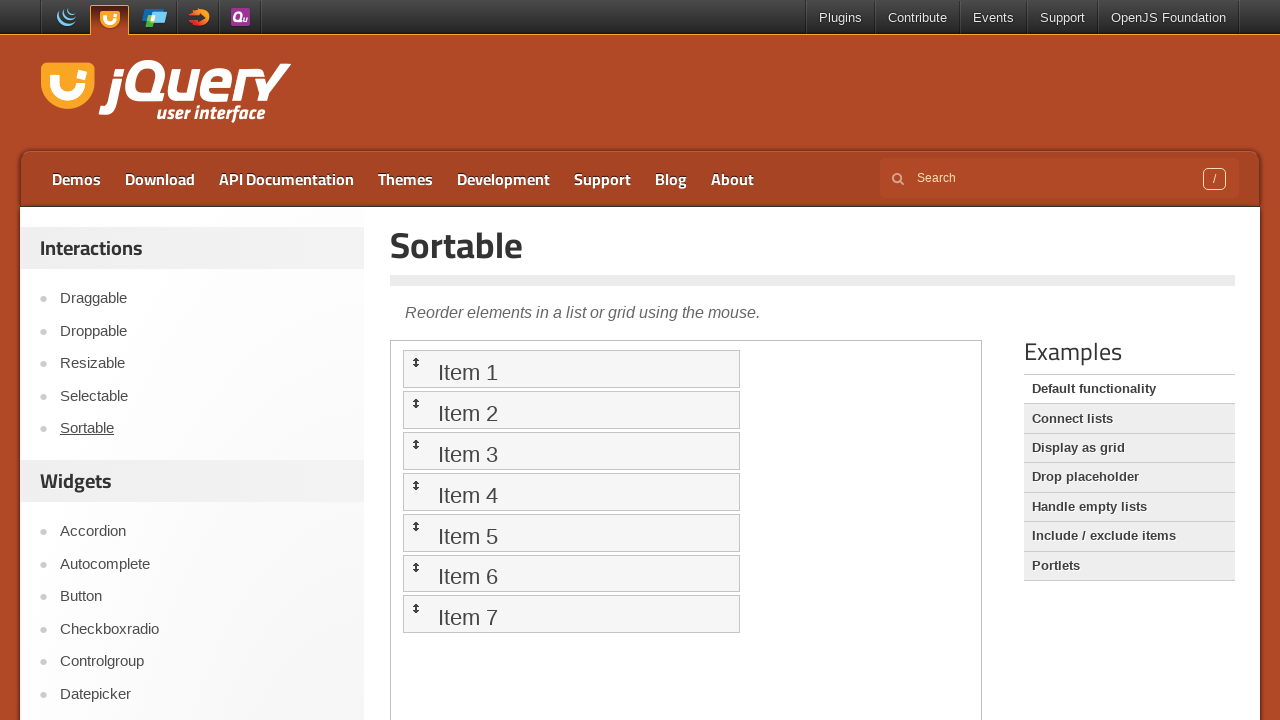

Located fifth item in sortable list
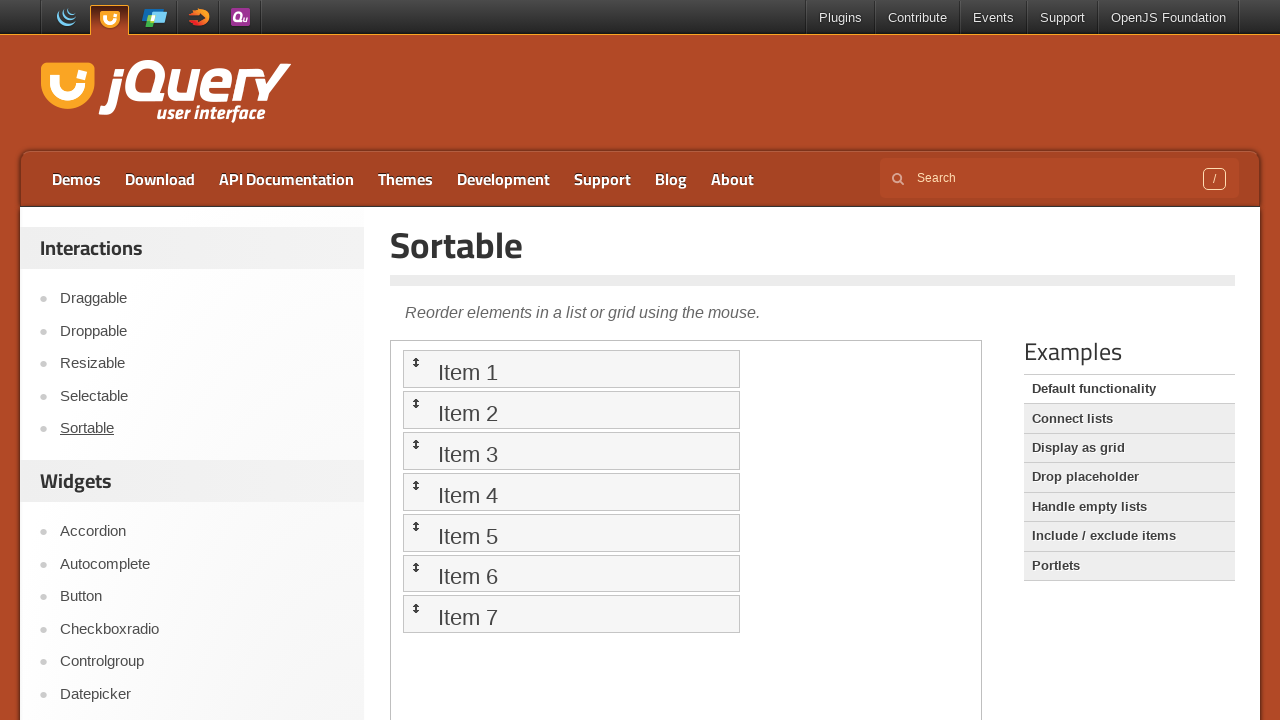

Dragged first item to fifth position in sortable list at (571, 532)
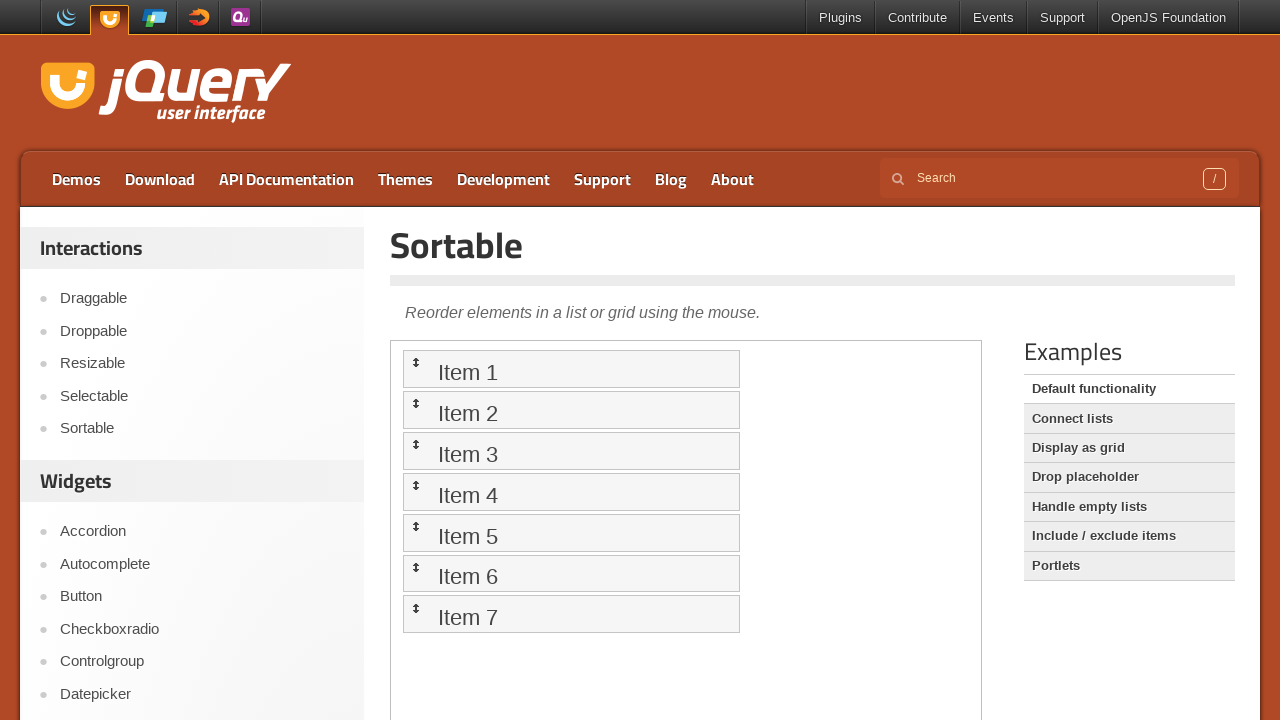

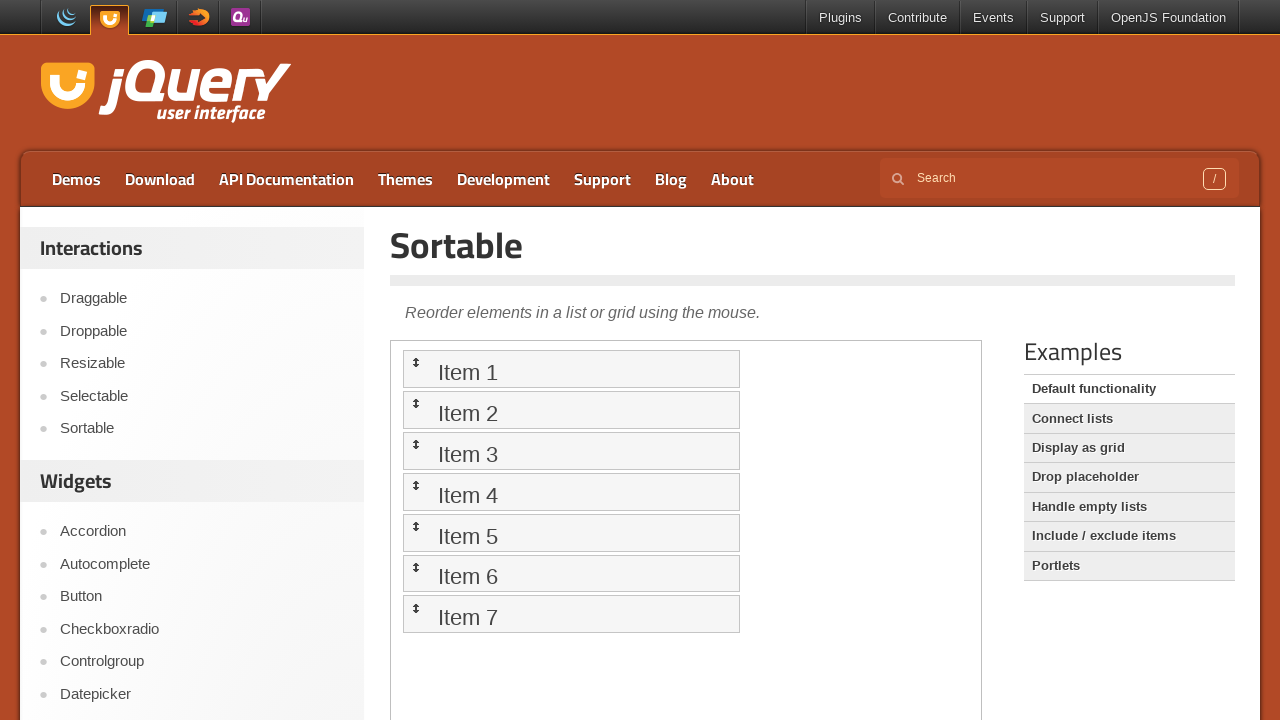